Tests keyboard accessibility by focusing the input, typing a message, and pressing Enter to send

Starting URL: https://f8.syzygyx.com/chat

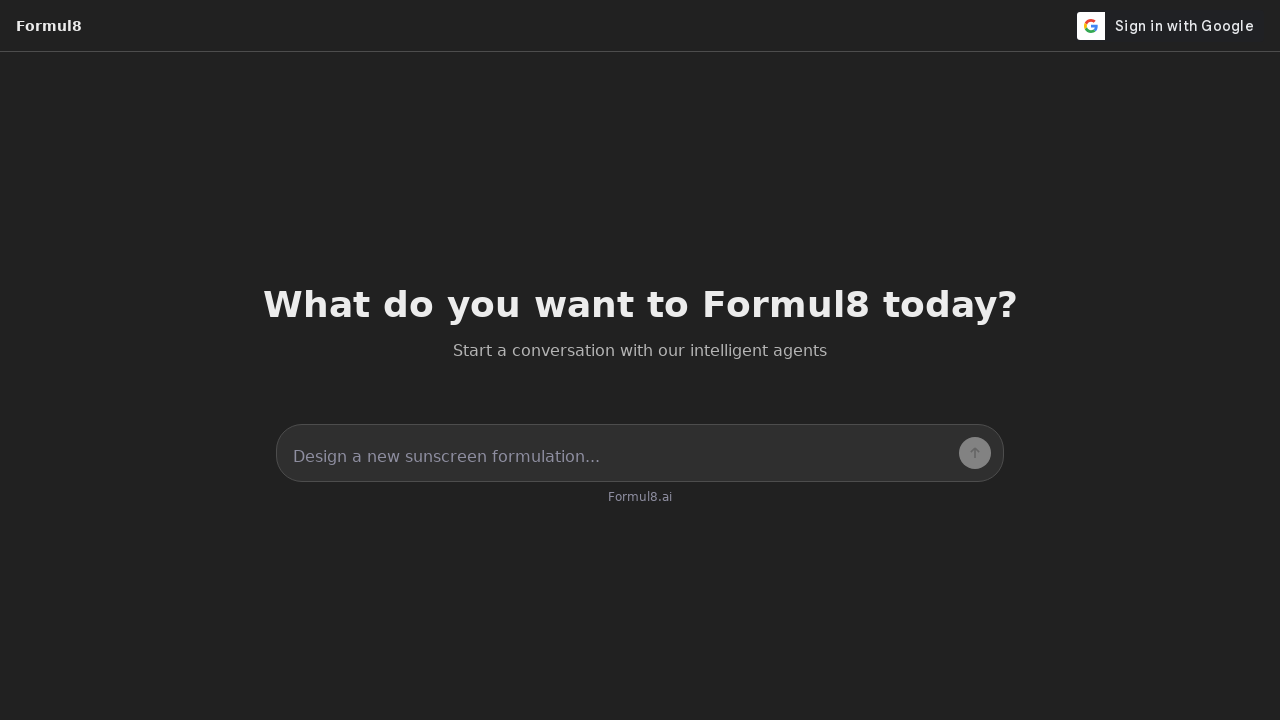

Page loaded and network idle
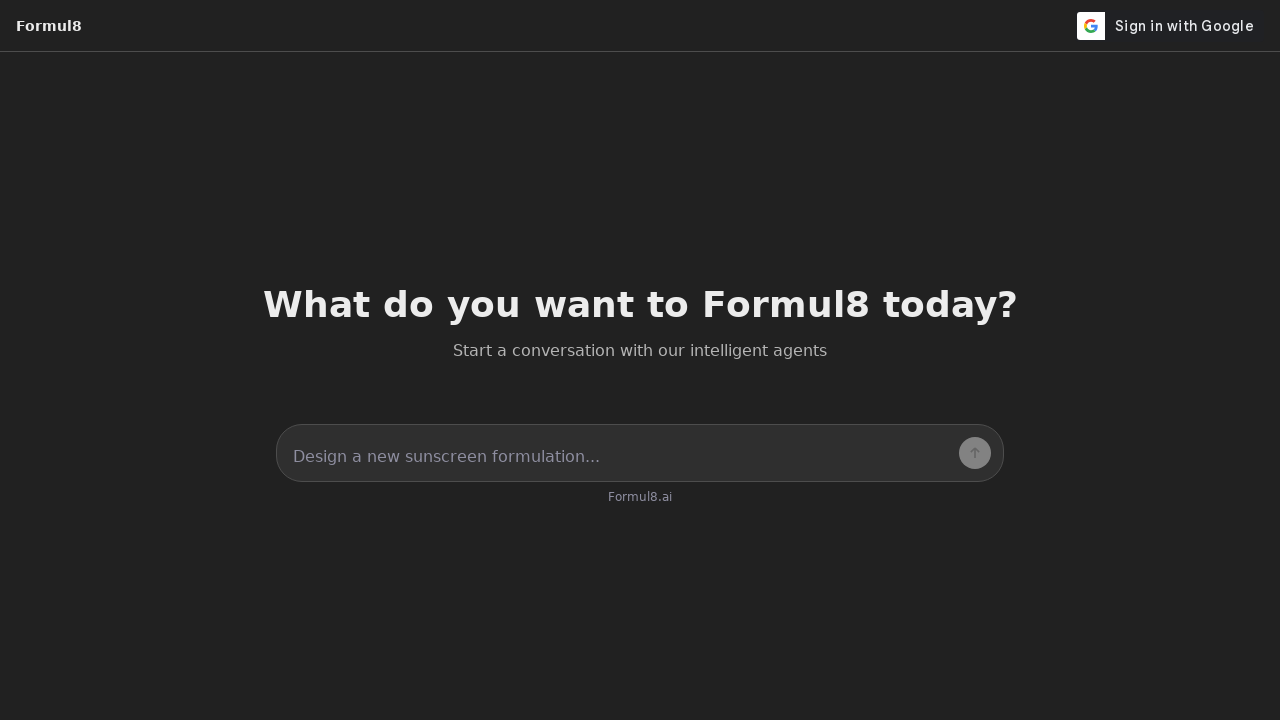

Located chat input element
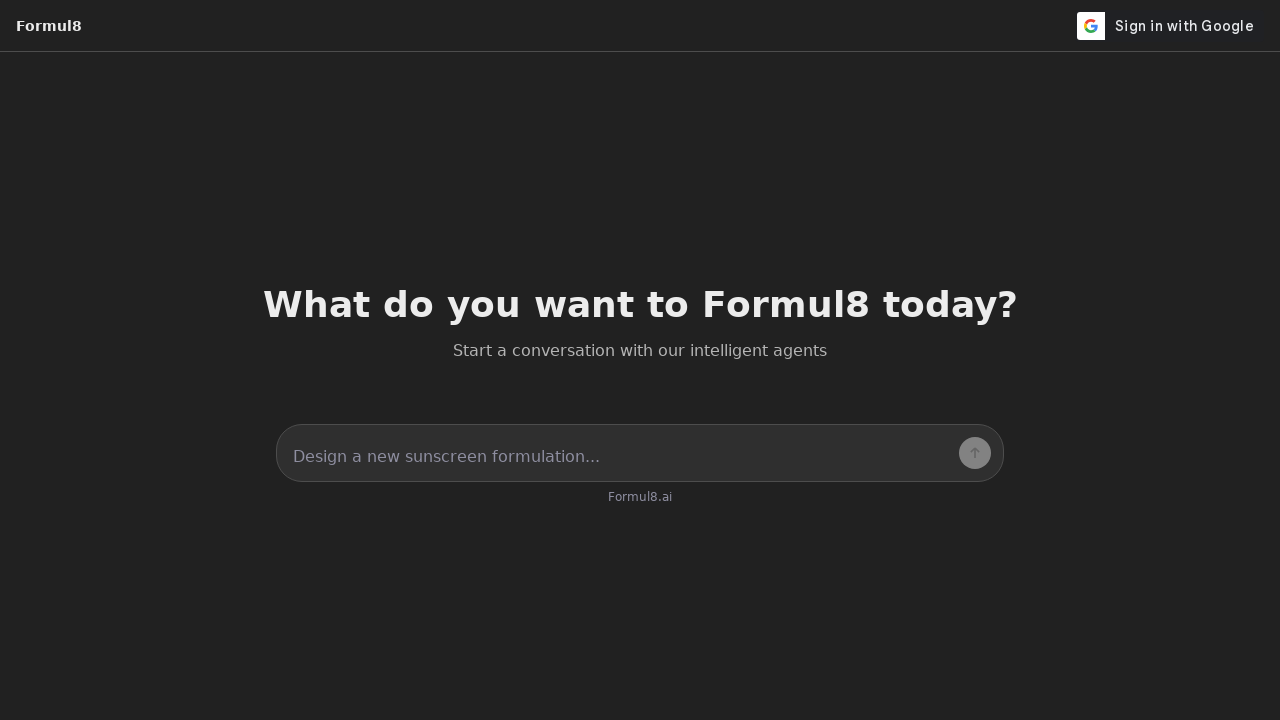

Focused on chat input field on #chatInput
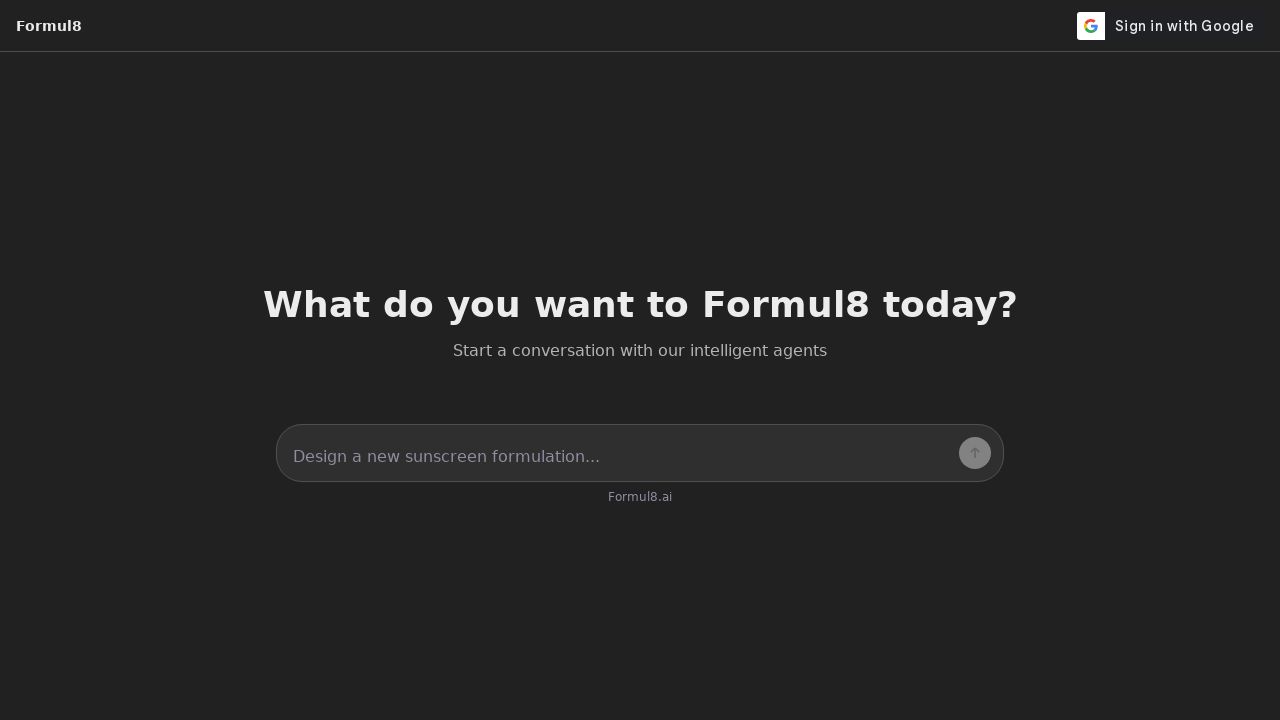

Typed 'Test message' using keyboard
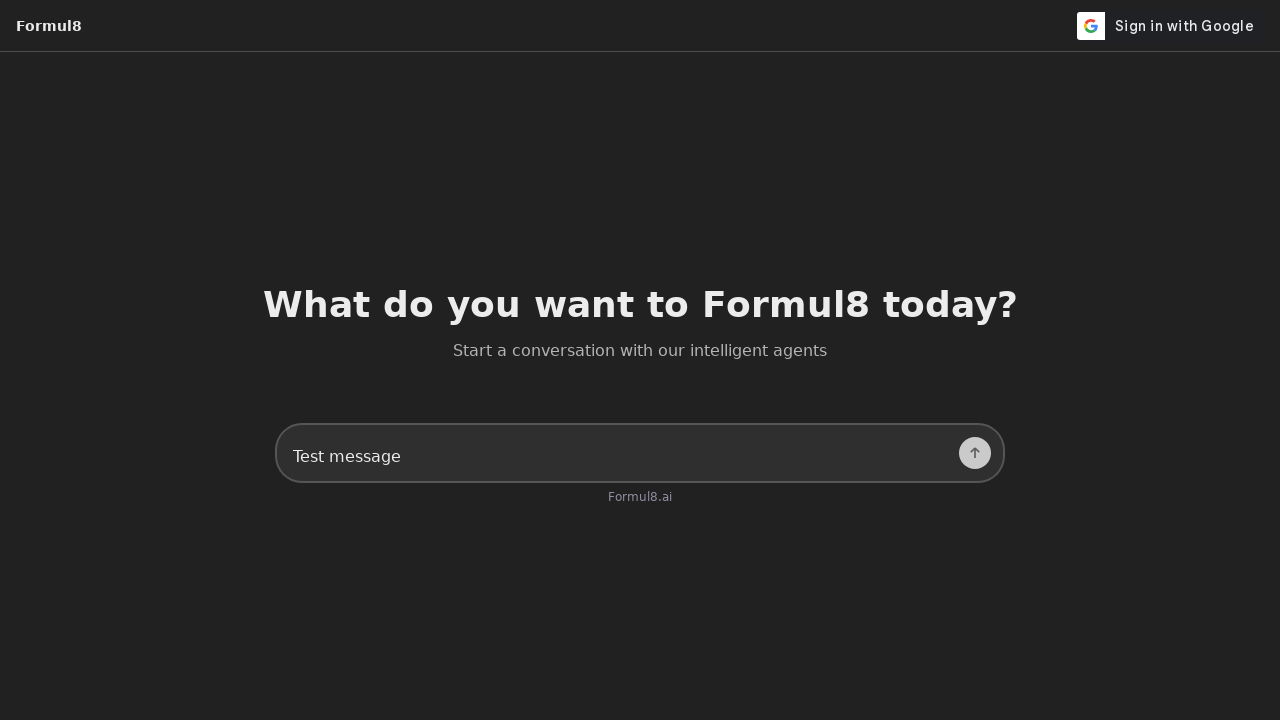

Verified message was typed correctly in input field
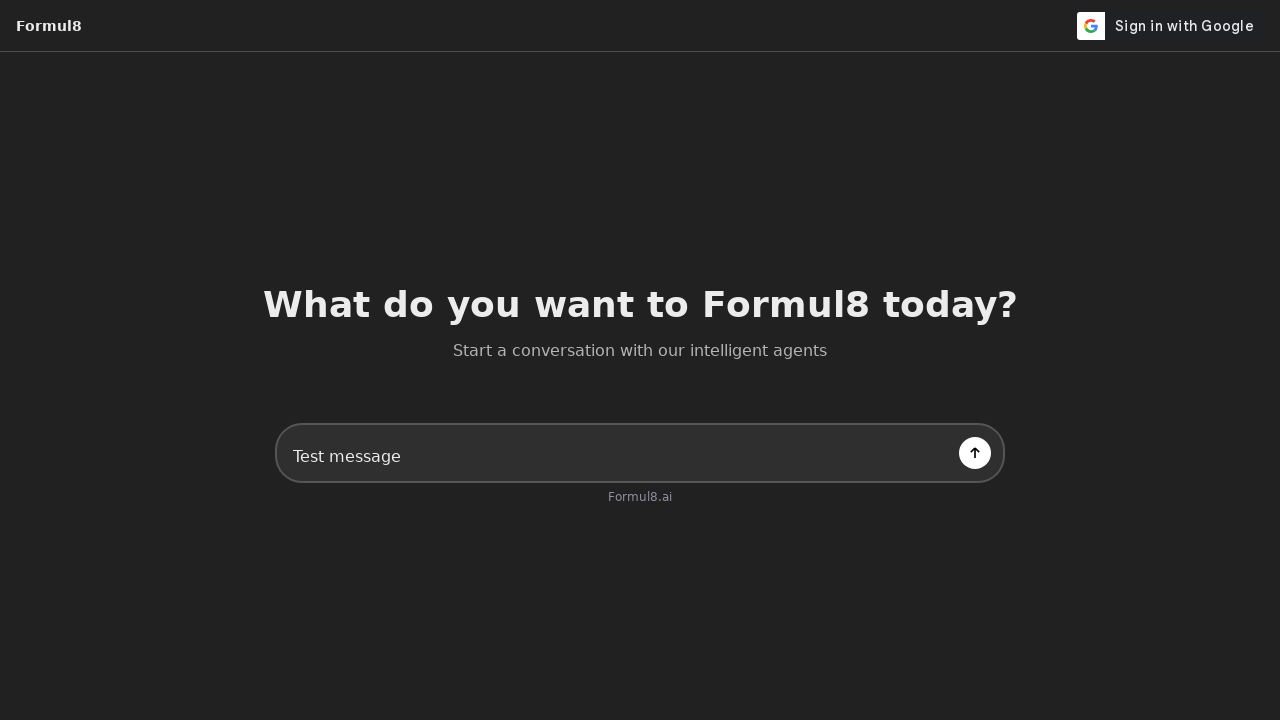

Pressed Enter key to send message
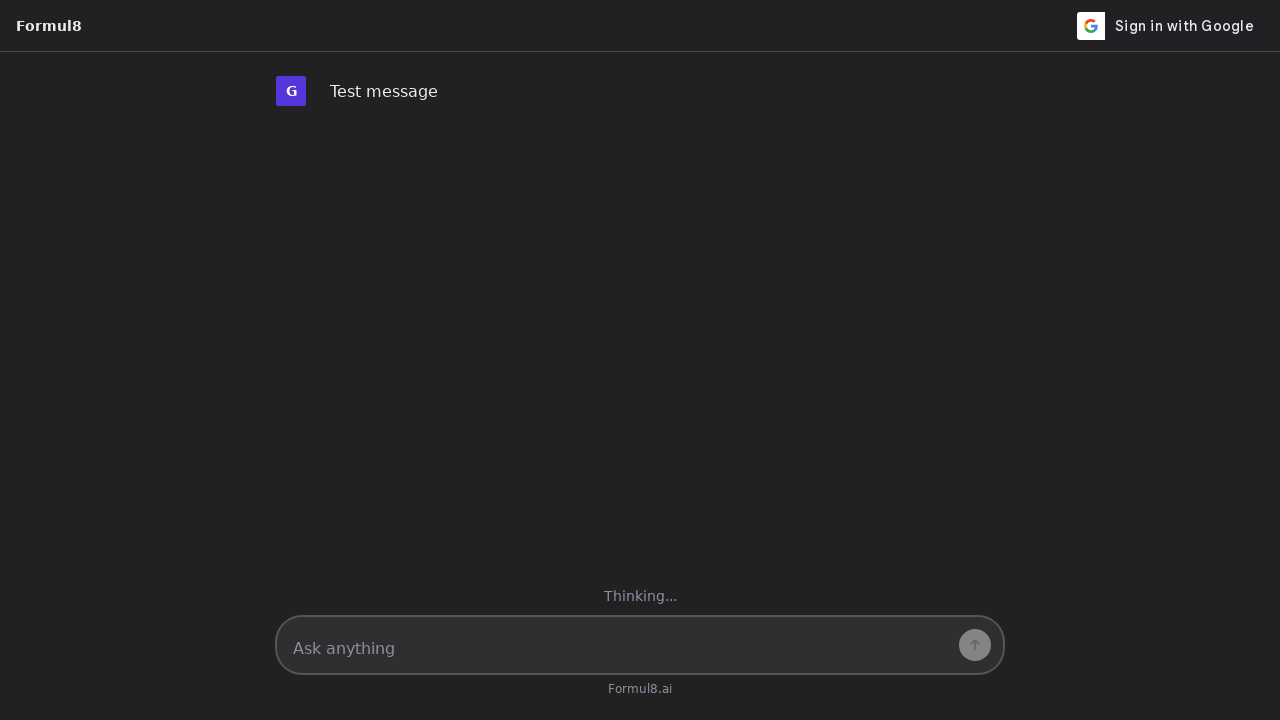

Verified message was sent and appeared in chat
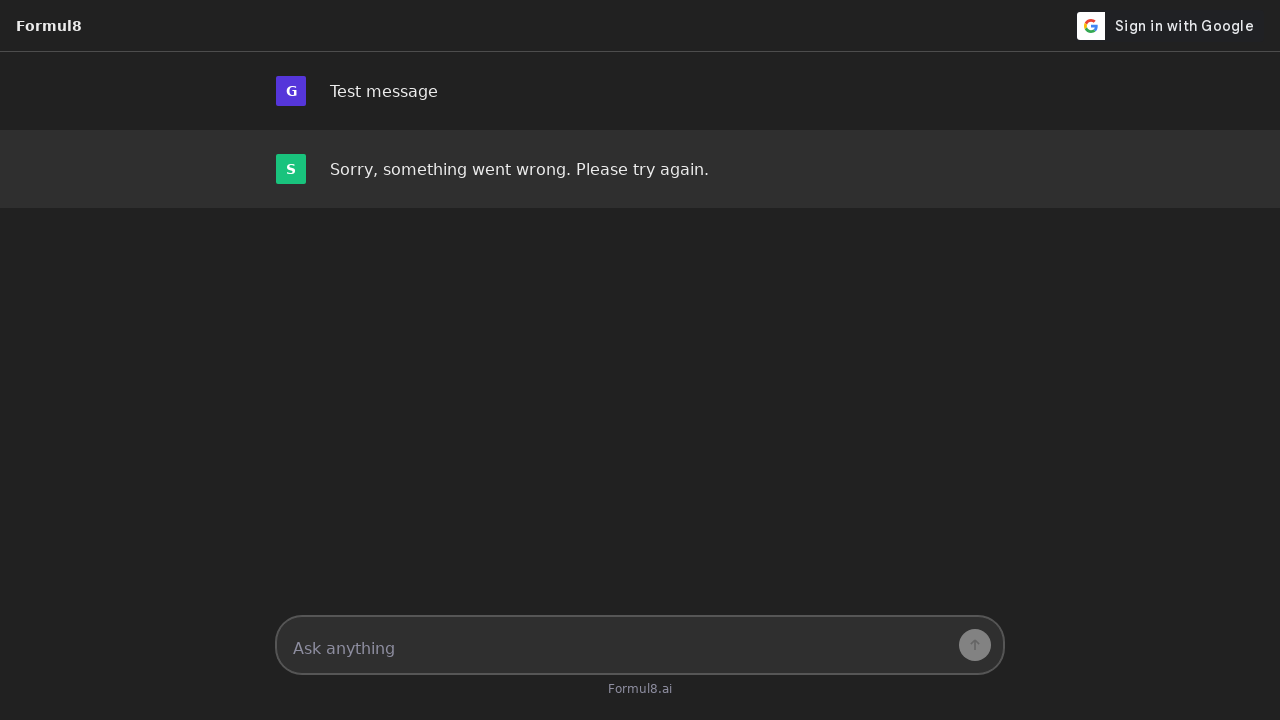

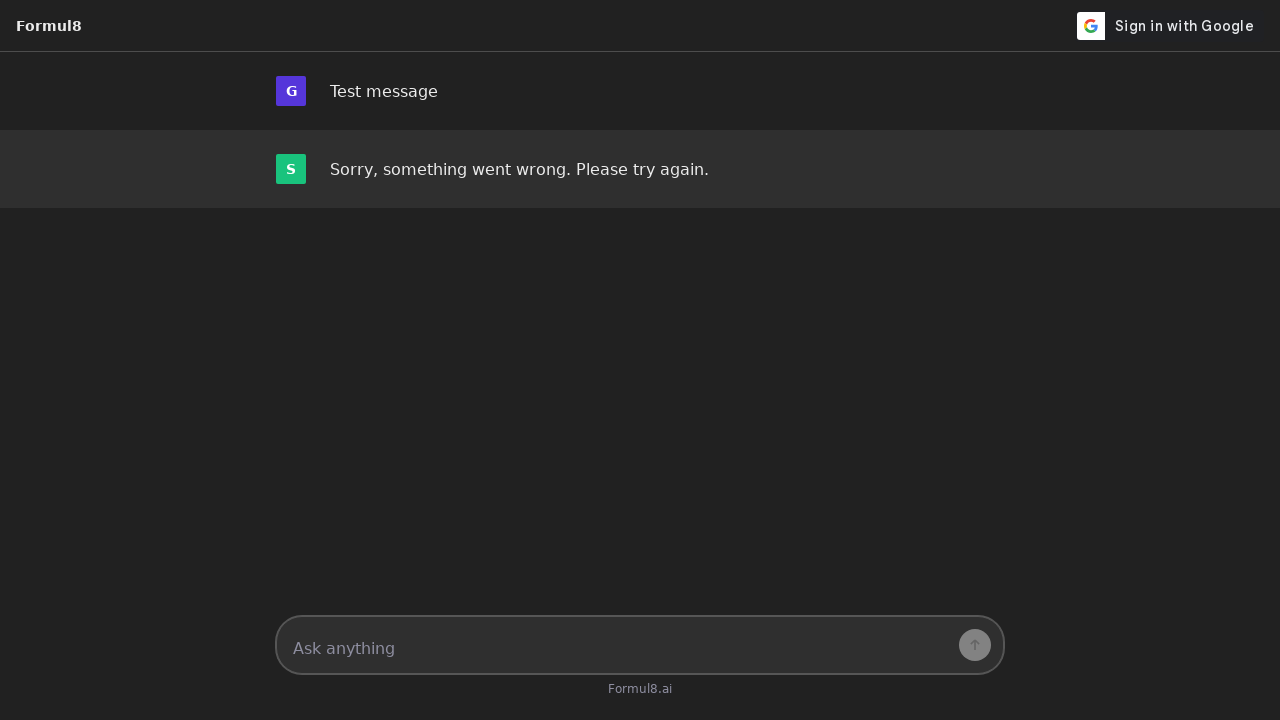